Tests a JavaScript confirmation dialog by clicking a button, switching to the confirm alert, verifying the text, and accepting it

Starting URL: https://v1.training-support.net/selenium/javascript-alerts

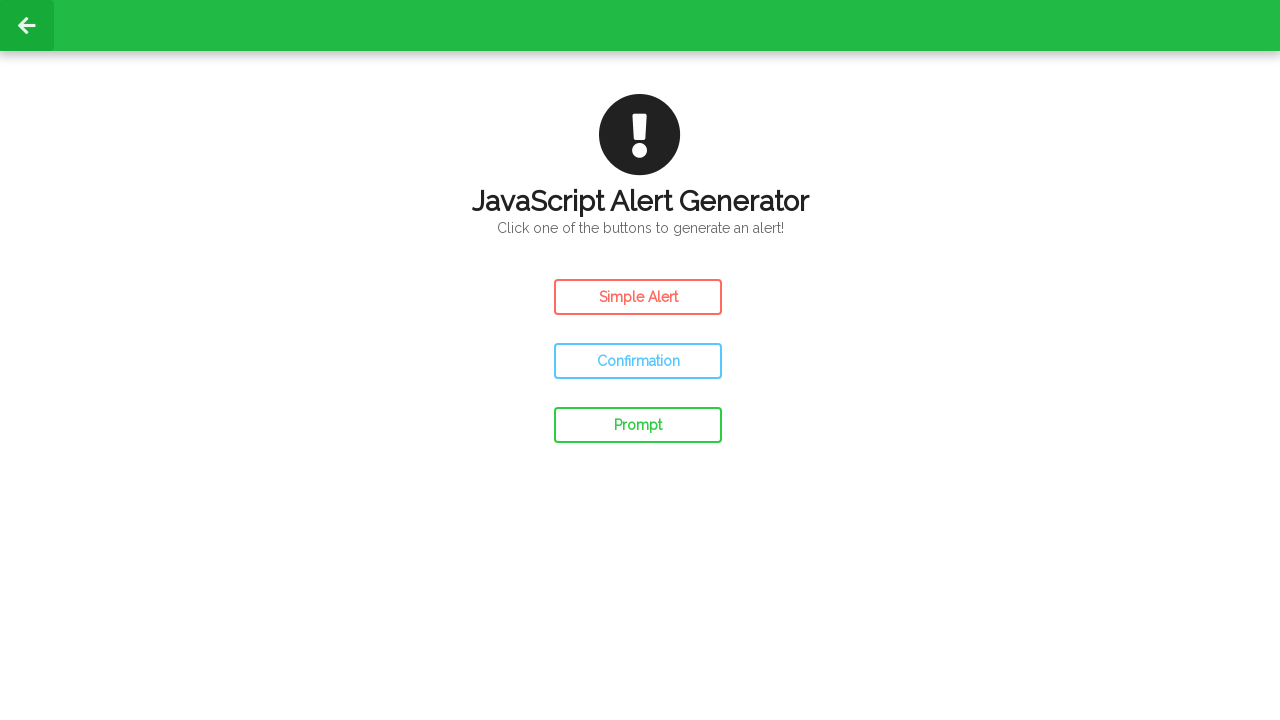

Clicked the confirm button to open the JavaScript confirmation dialog at (638, 361) on #confirm
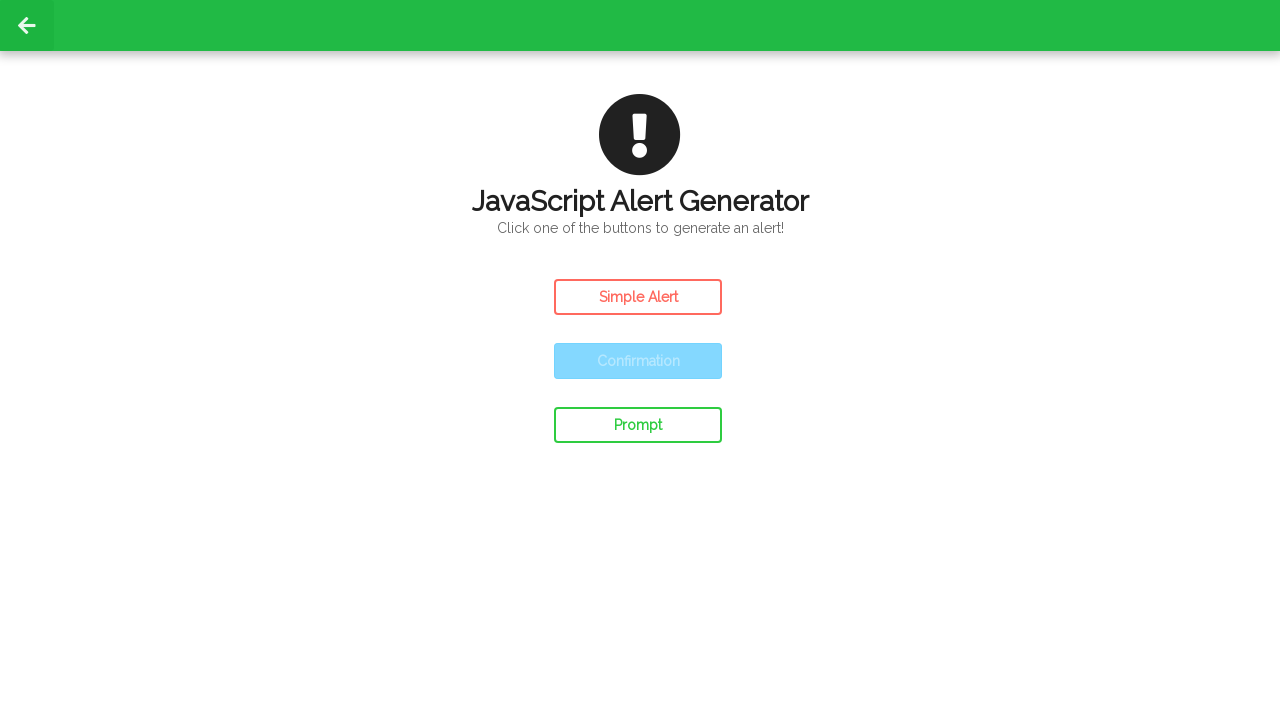

Set up dialog handler to accept the confirmation alert
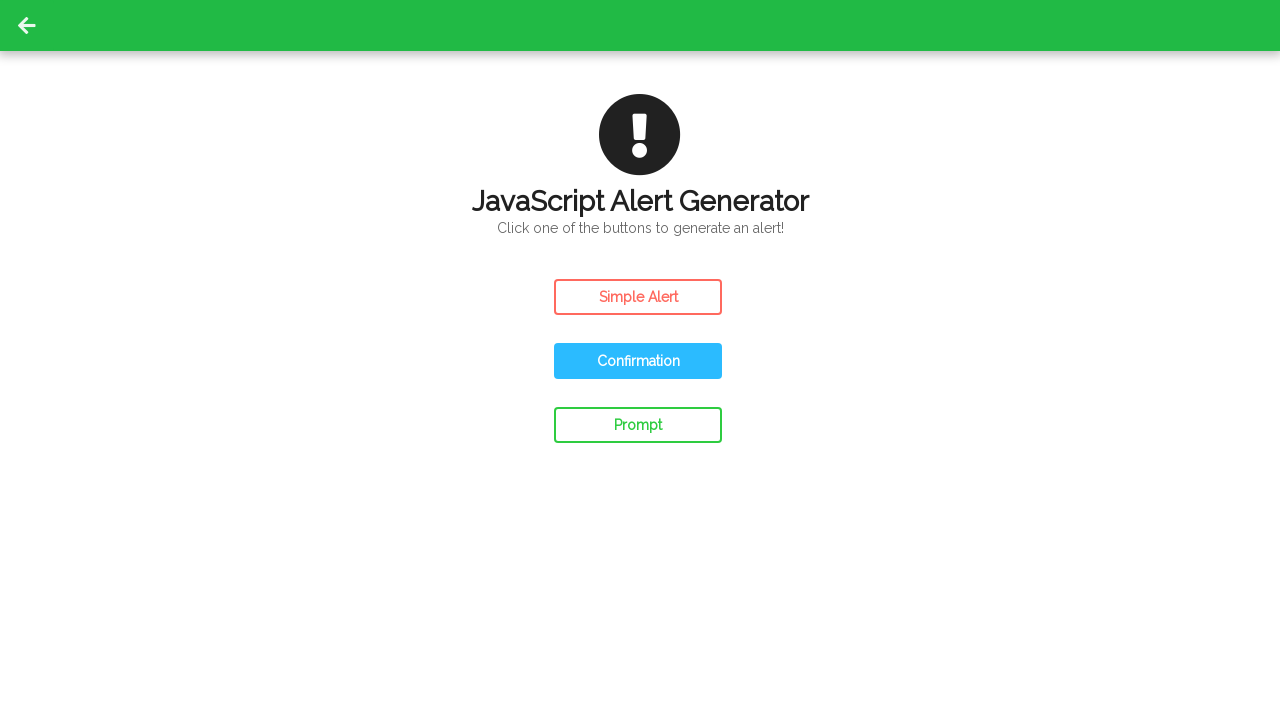

Waited 500ms for alert interaction to complete
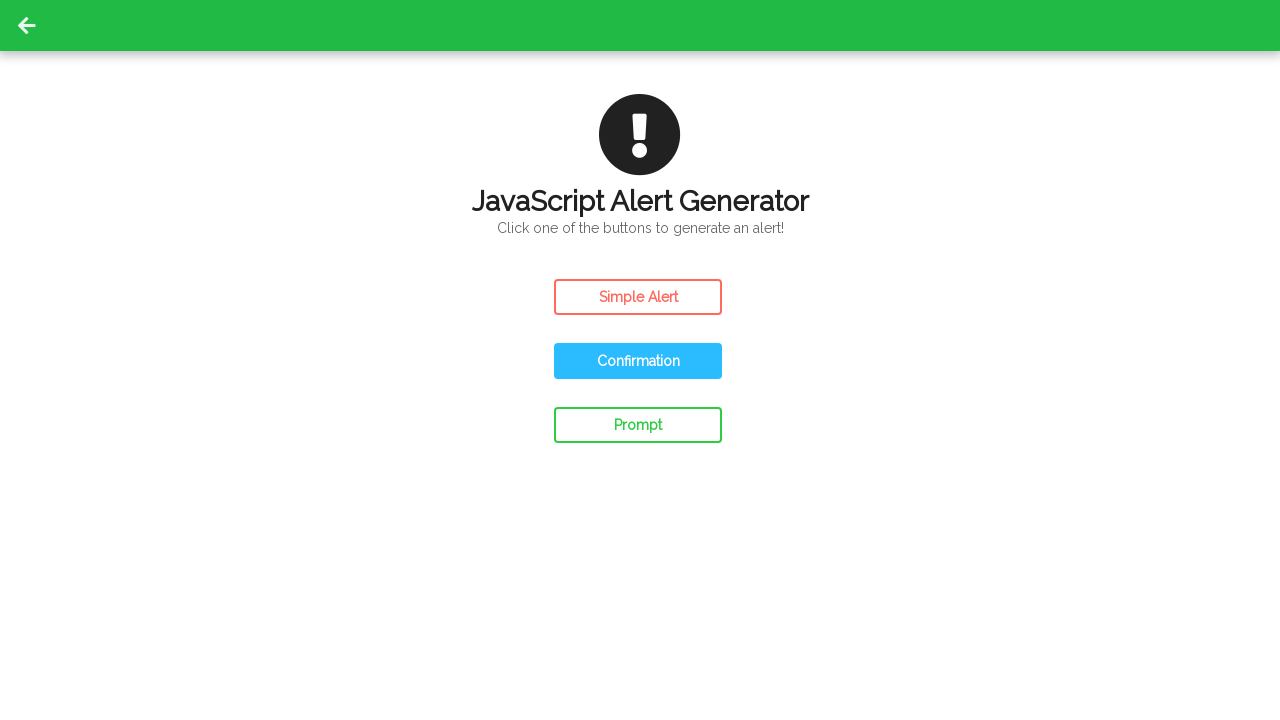

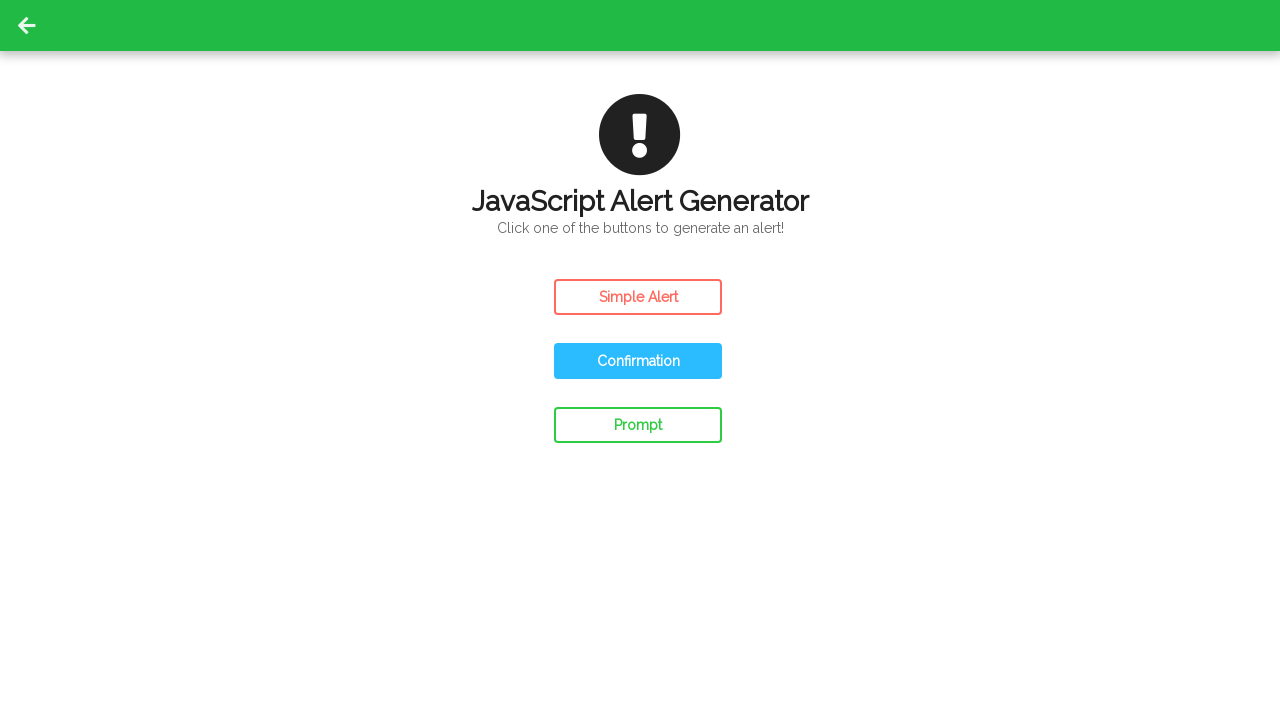